Tests checkbox selection functionality by navigating to a tutorial page and clicking on a checkbox element to enable it.

Starting URL: http://qxf2.com/selenium-tutorial-main

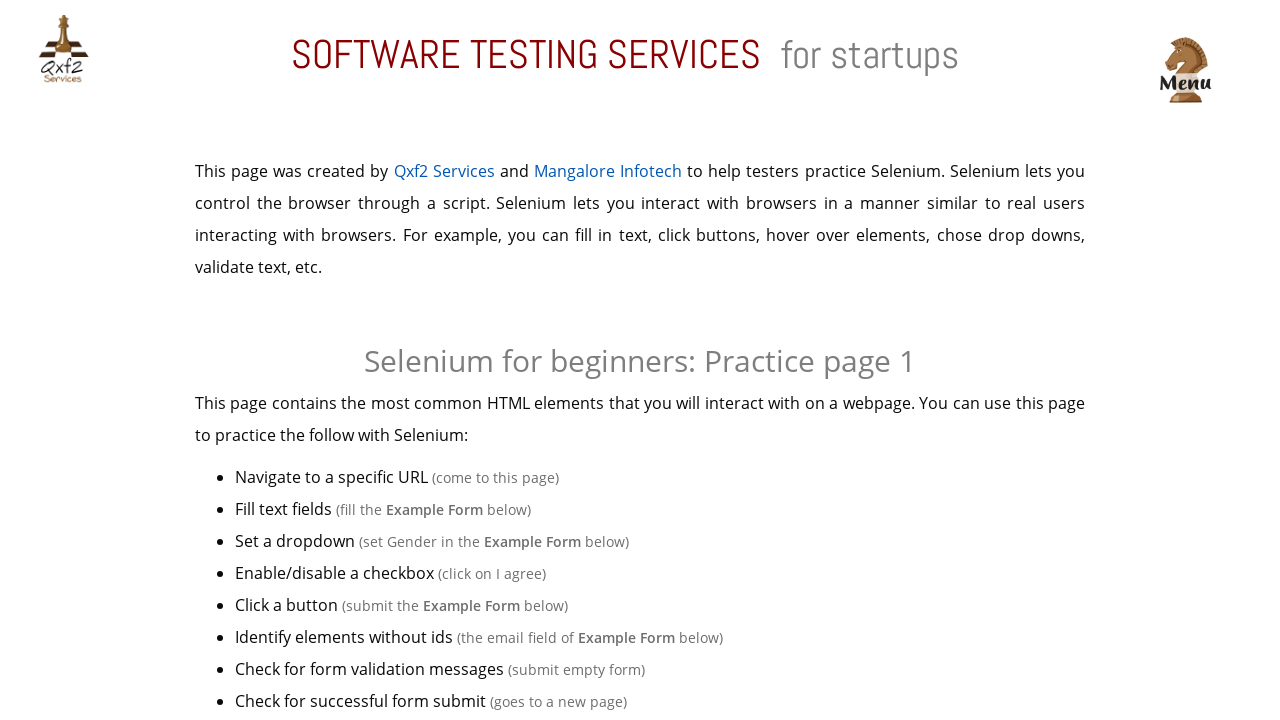

Navigated to Qxf2 Selenium tutorial main page
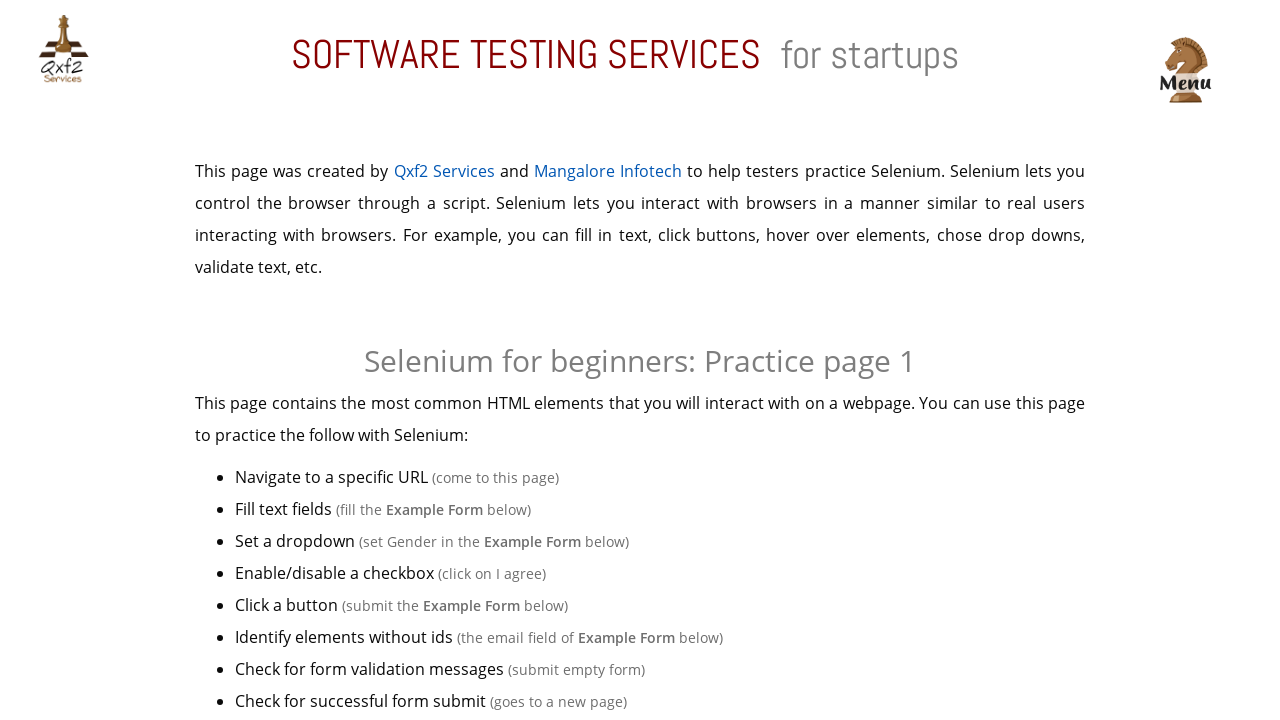

Clicked on checkbox element to enable it at (440, 361) on input[type='checkbox']
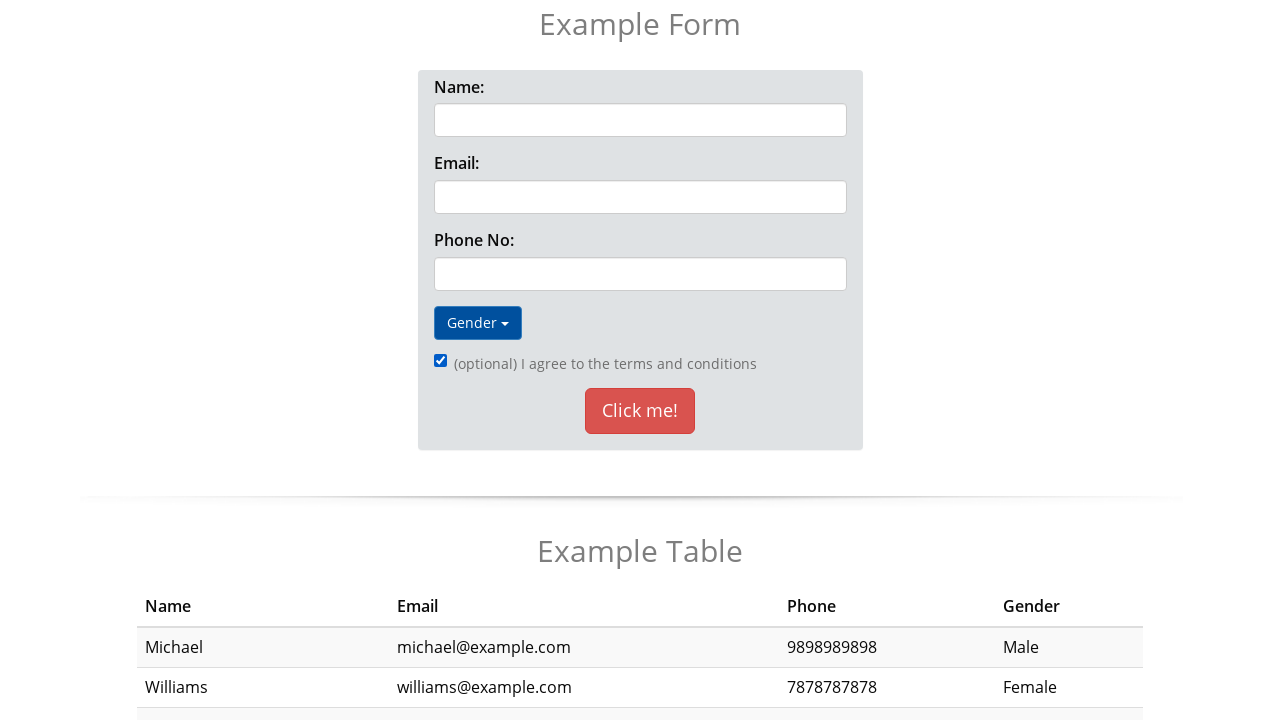

Waited for checkbox state change to complete
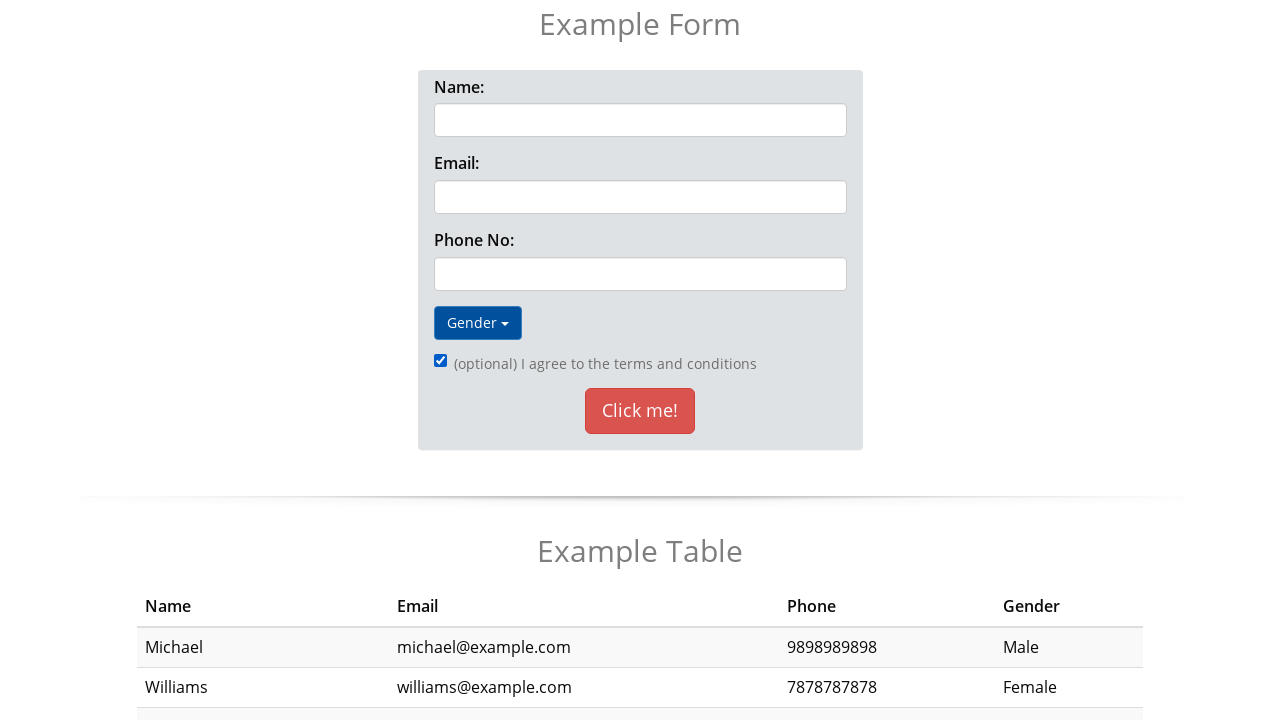

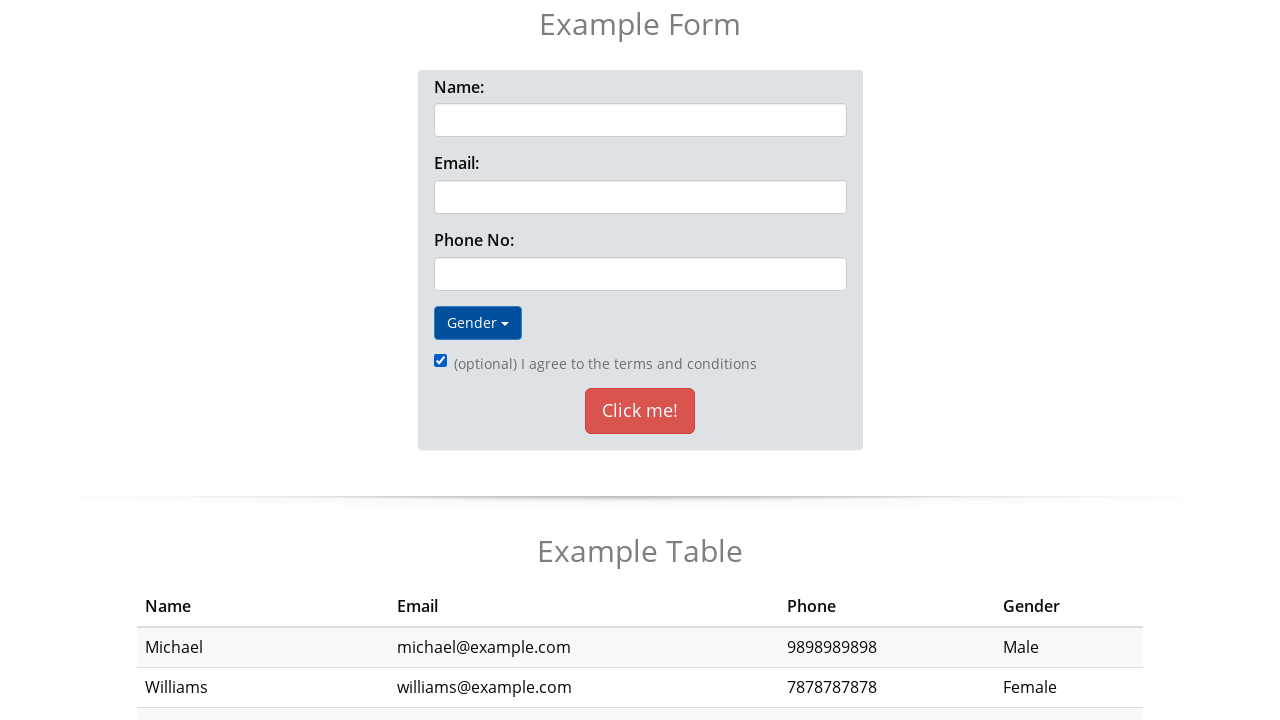